Tests location search on weather website by searching for Tanger and verifying search results page

Starting URL: https://rp5.ru/Weather_in_the_world

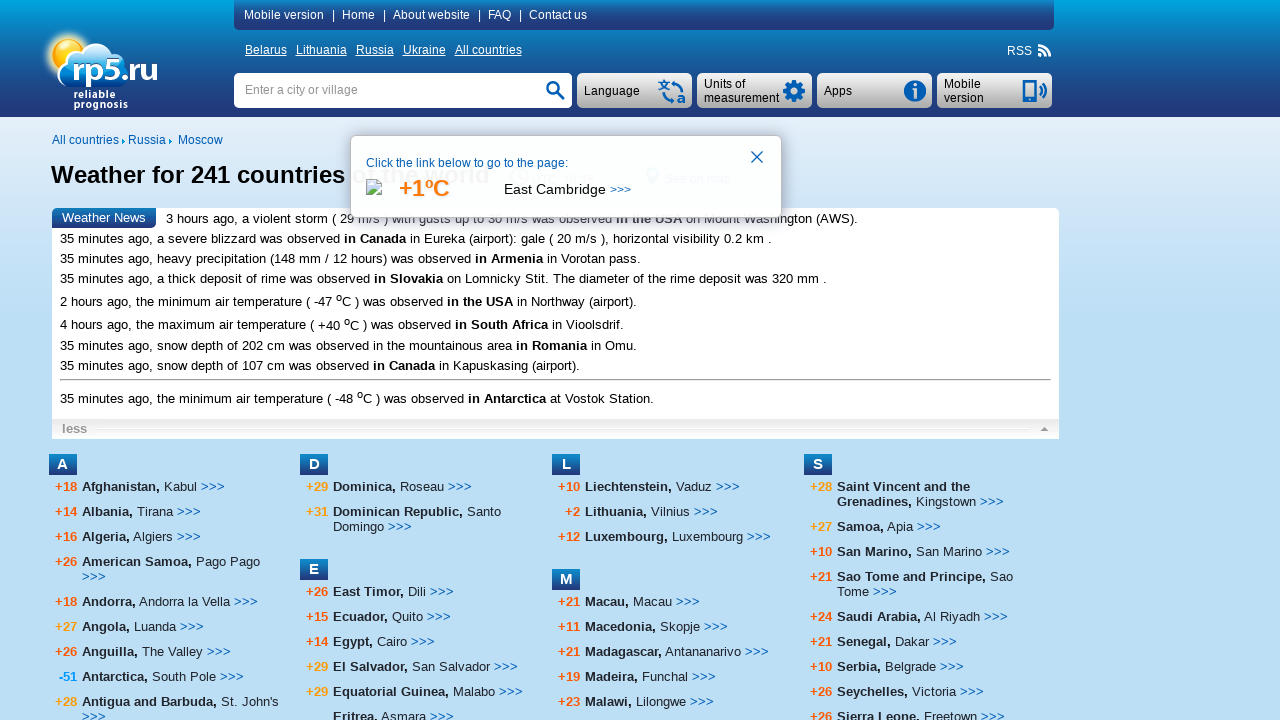

Filled search field with 'Tanger' on input[name='searchStr']
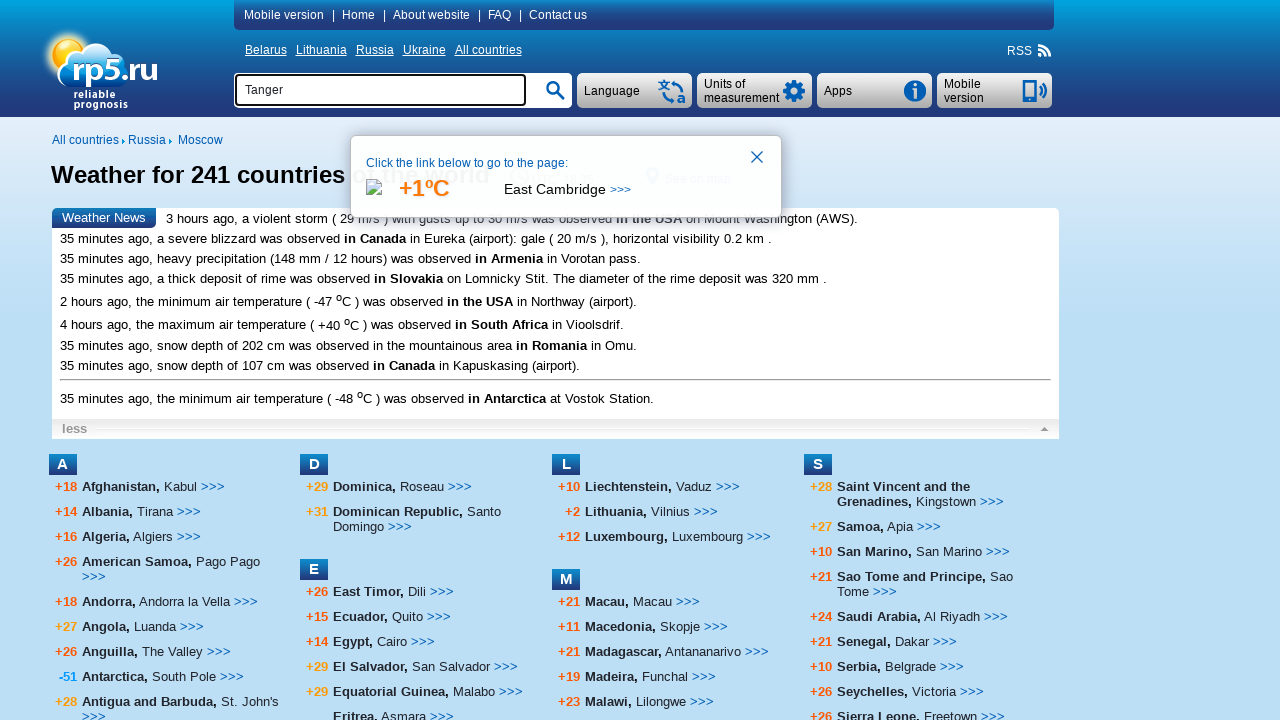

Pressed Enter to search for Tanger
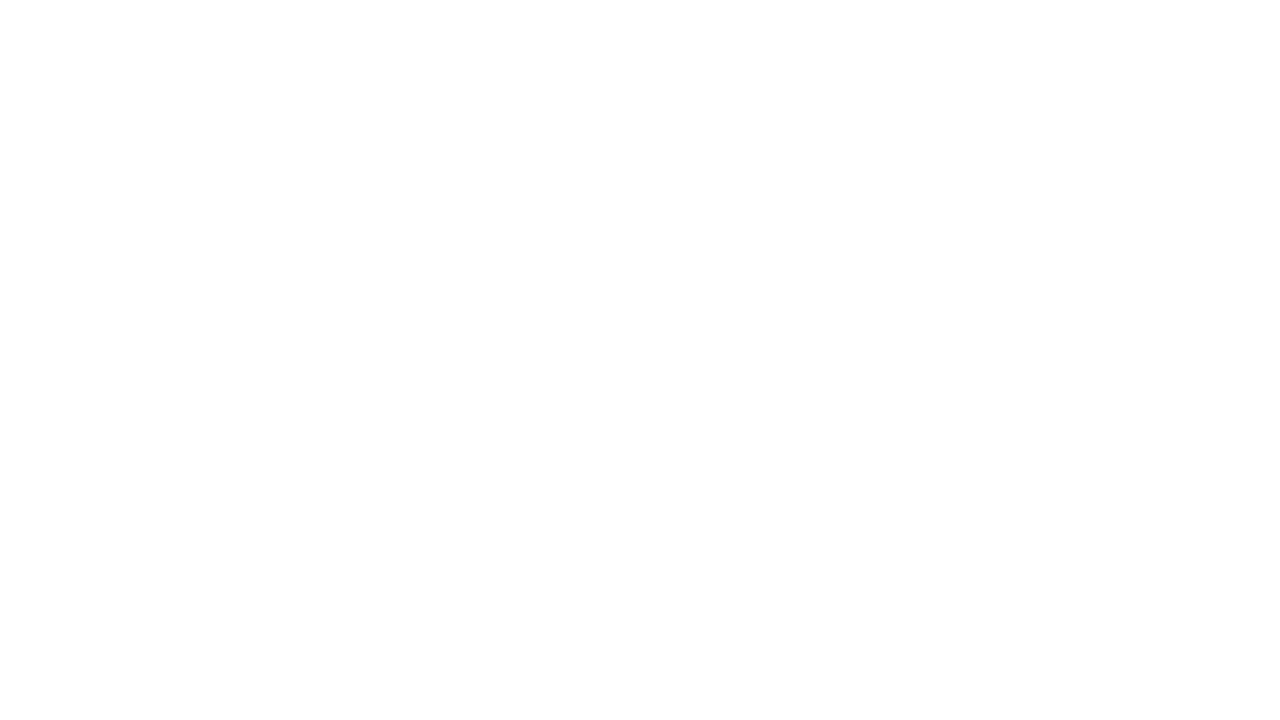

Search results page loaded with heading element
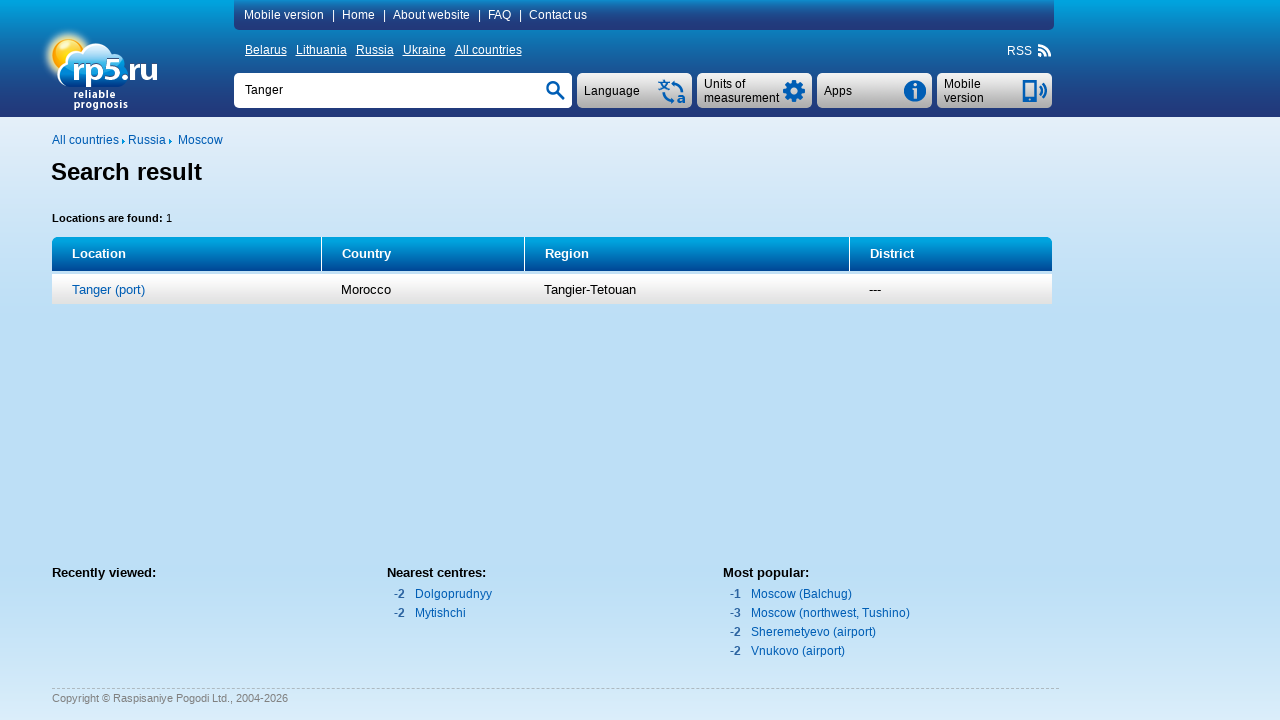

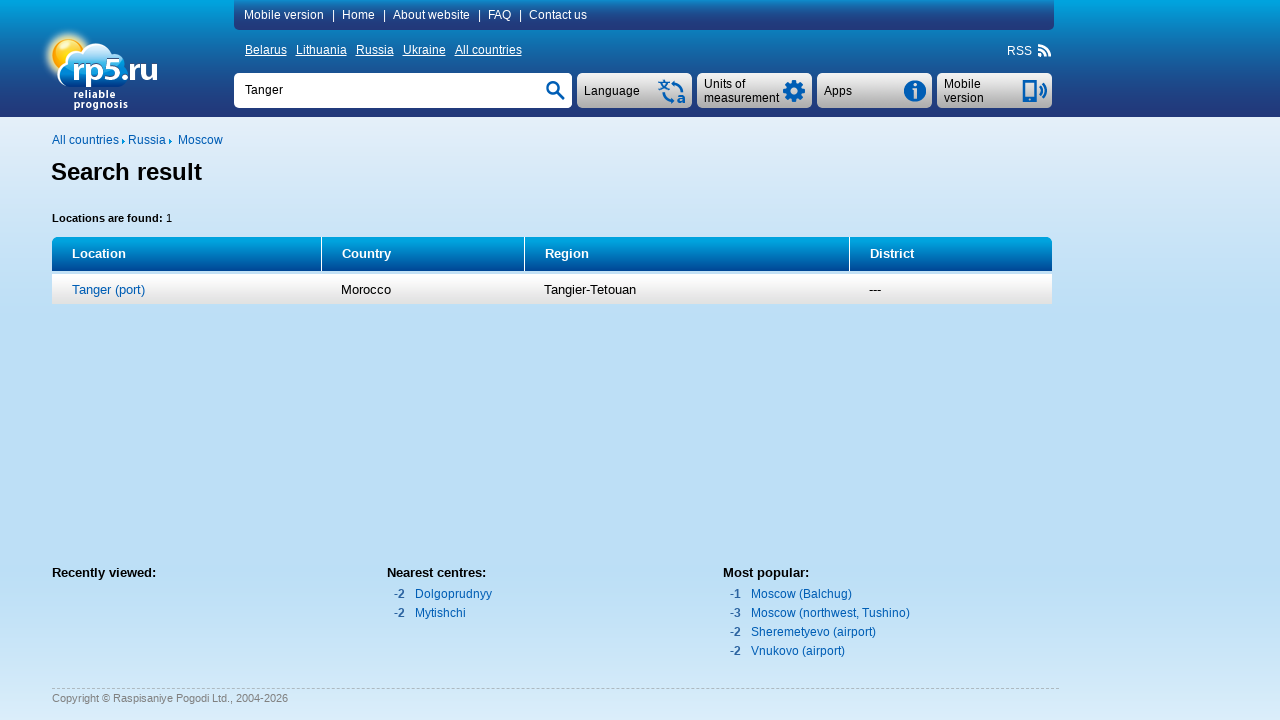